Tests basic browser navigation by visiting a website, navigating to another page, going back to the previous page, and refreshing the page.

Starting URL: https://rahulshettyacademy.com

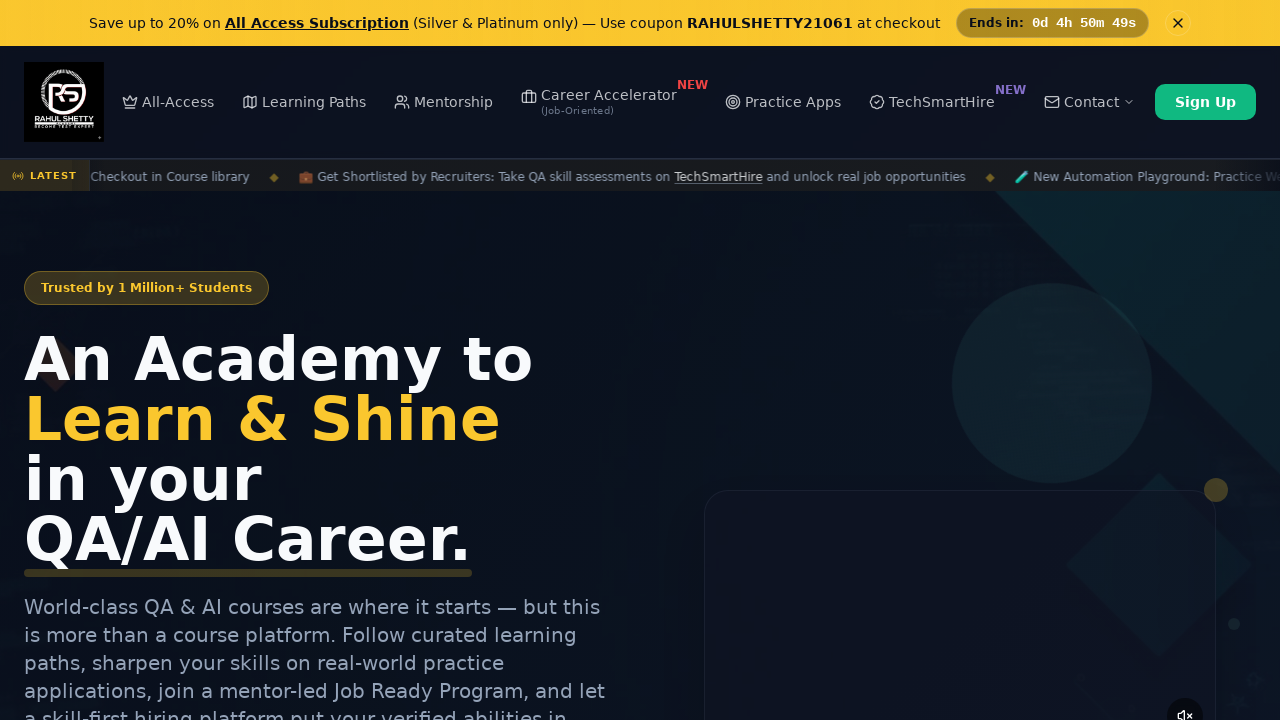

Navigated to Rahul Shetty Academy Selenium Practice page
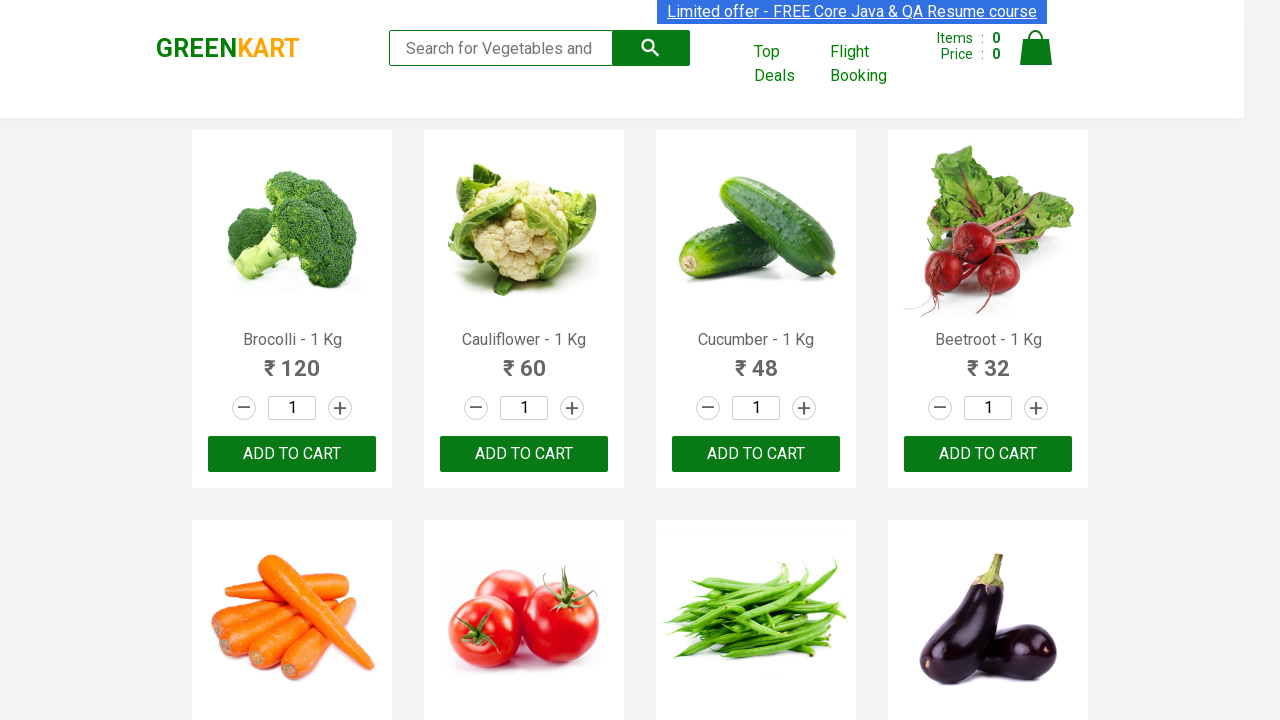

Navigated back to previous page (Rahul Shetty Academy home)
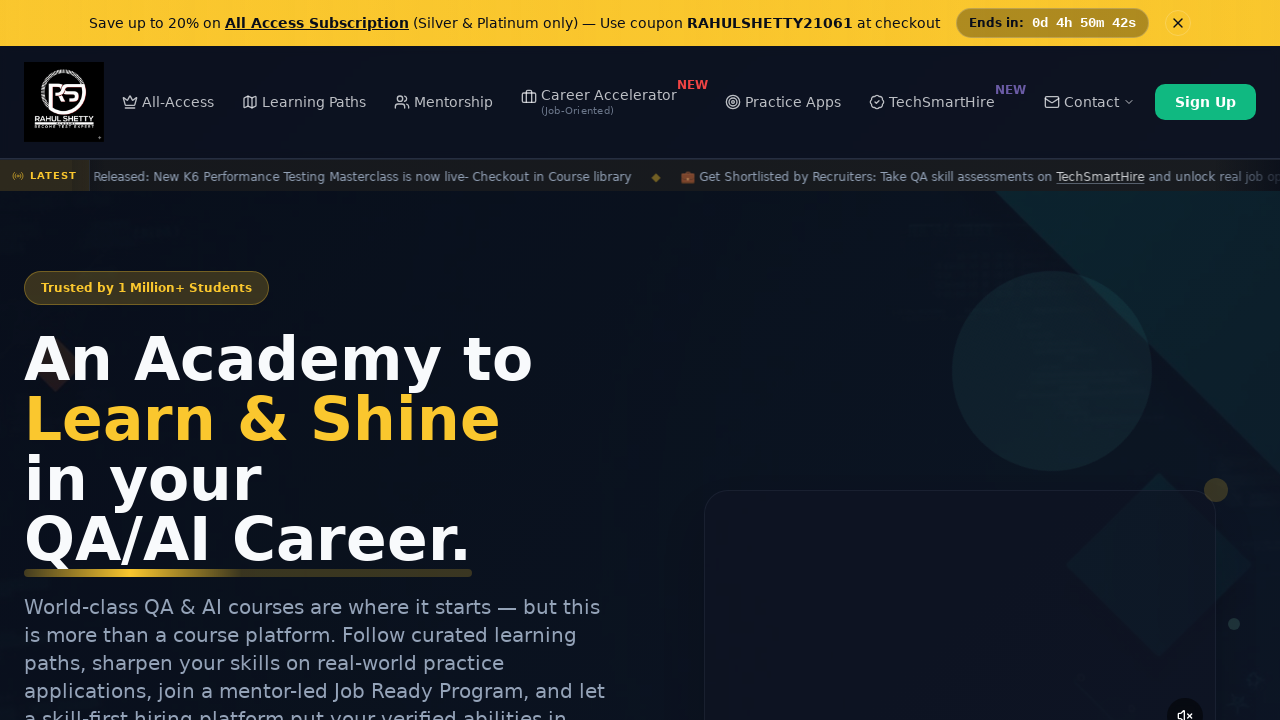

Refreshed the current page
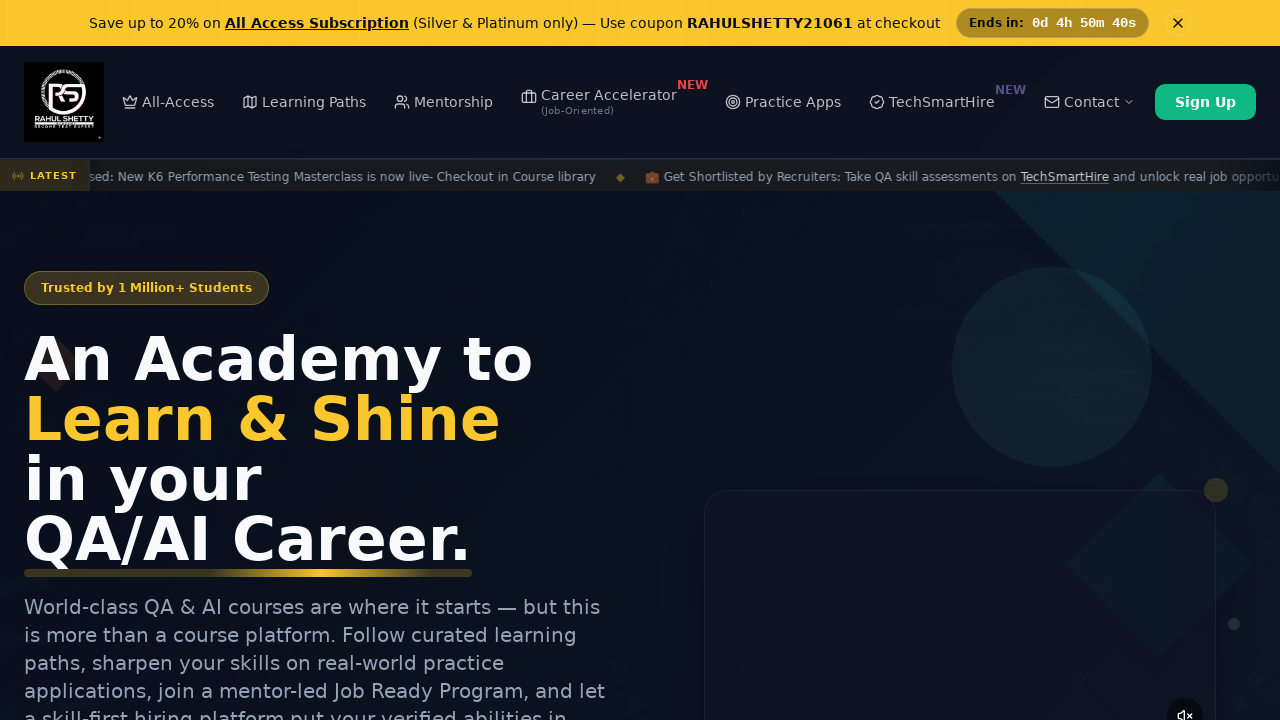

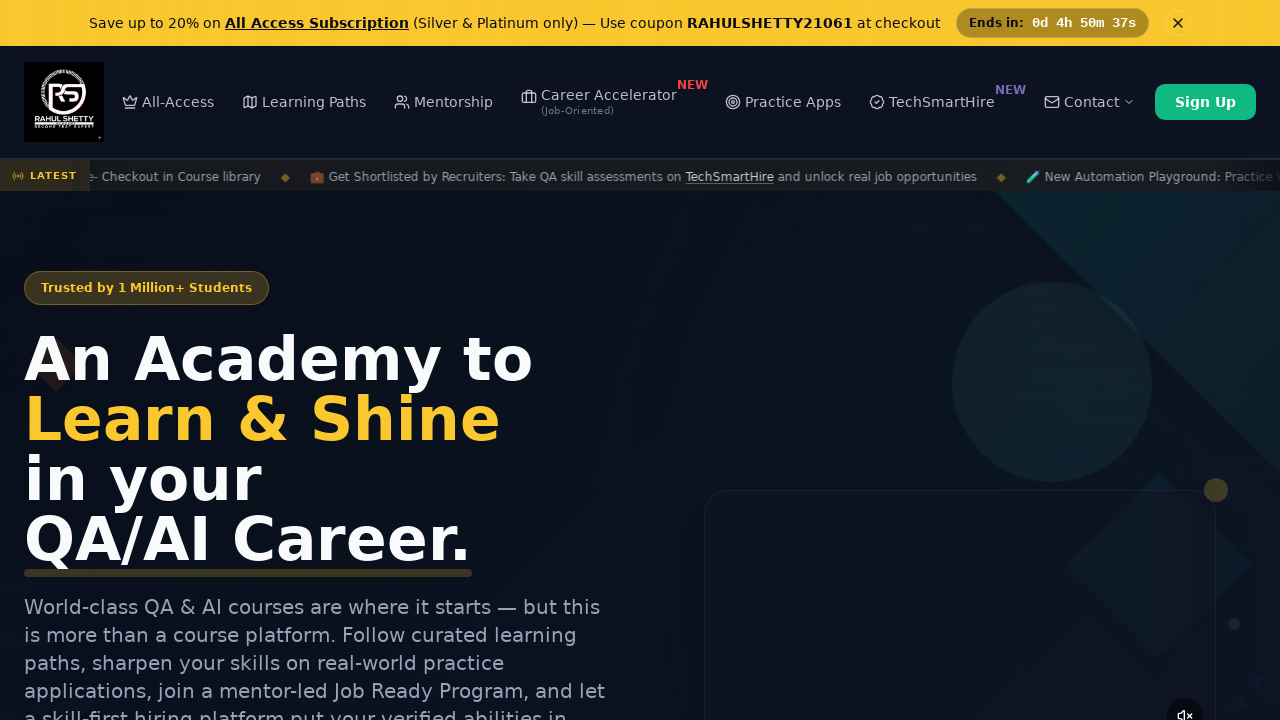